Tests the progress bar functionality by clicking the start button and waiting for it to reach 100%

Starting URL: https://demoqa.com/progress-bar

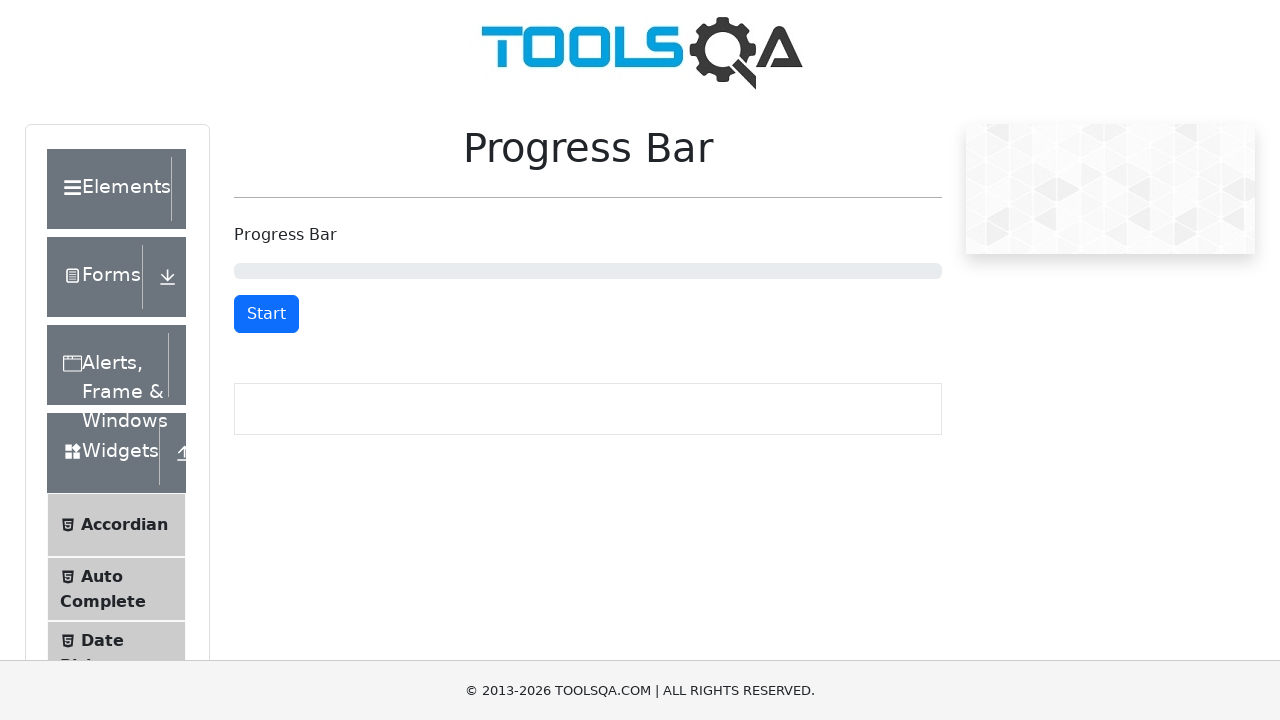

Clicked the start button to begin progress bar at (266, 314) on #startStopButton
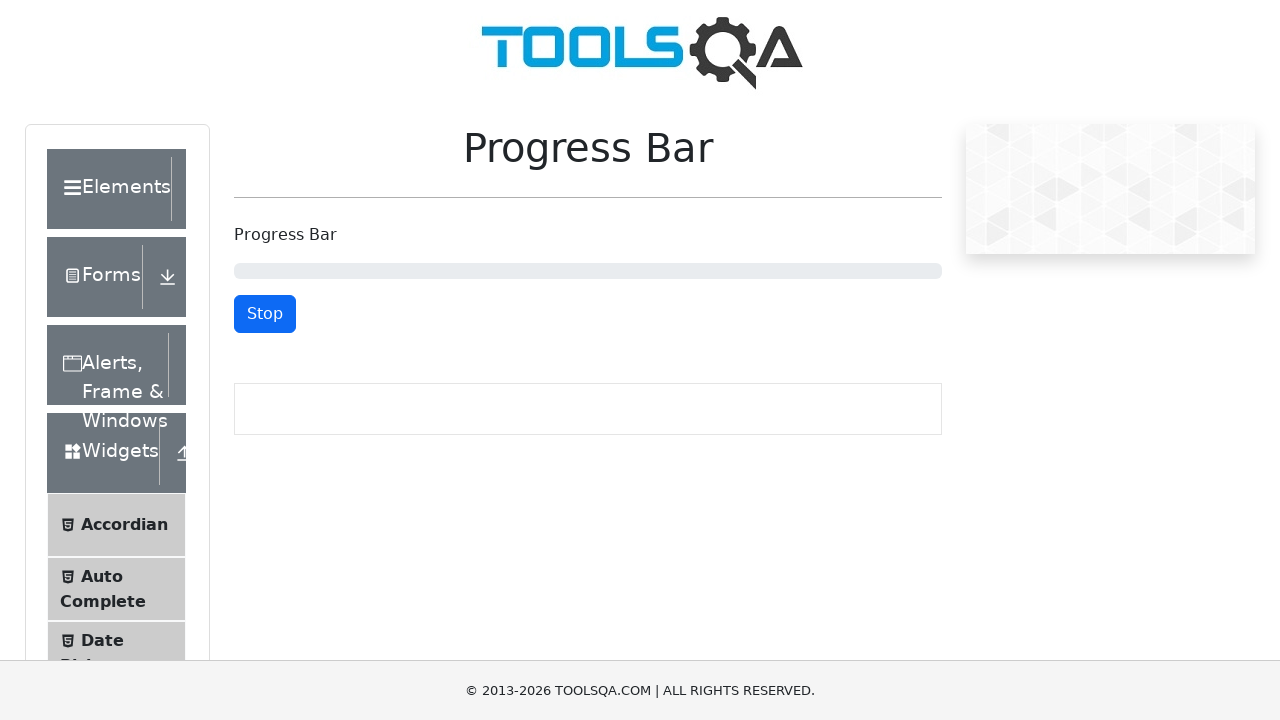

Progress bar reached 100%
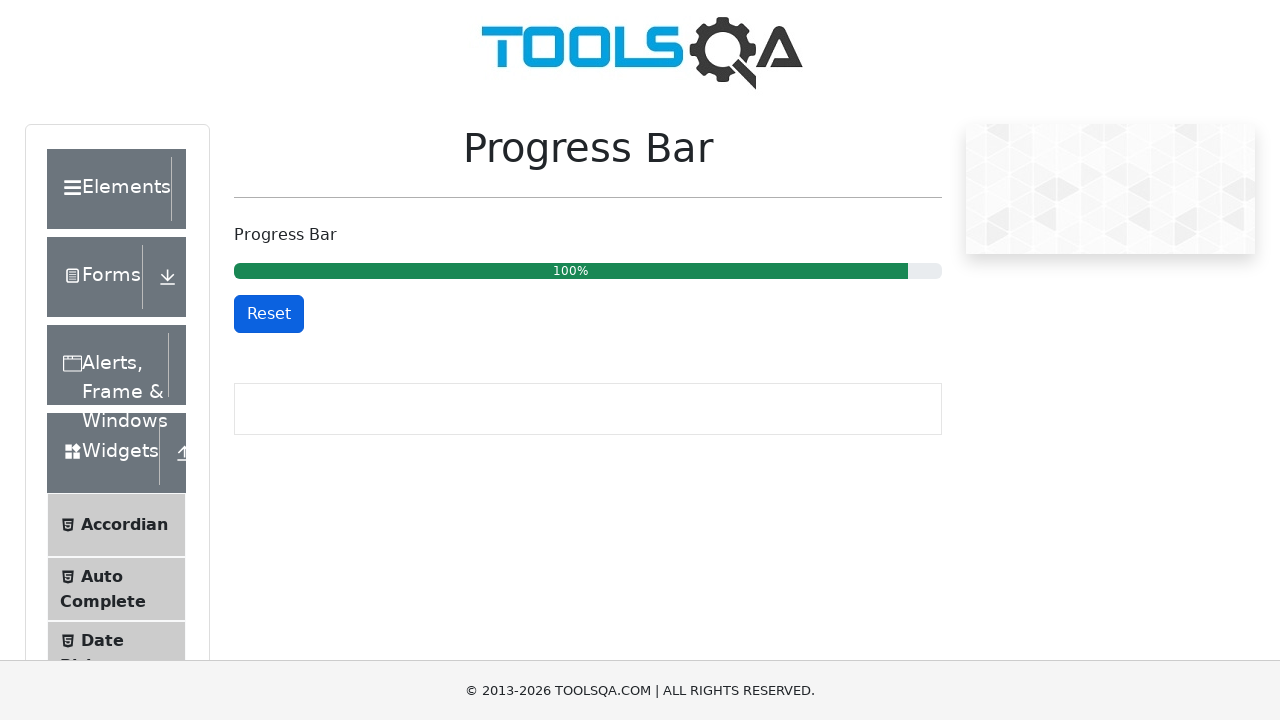

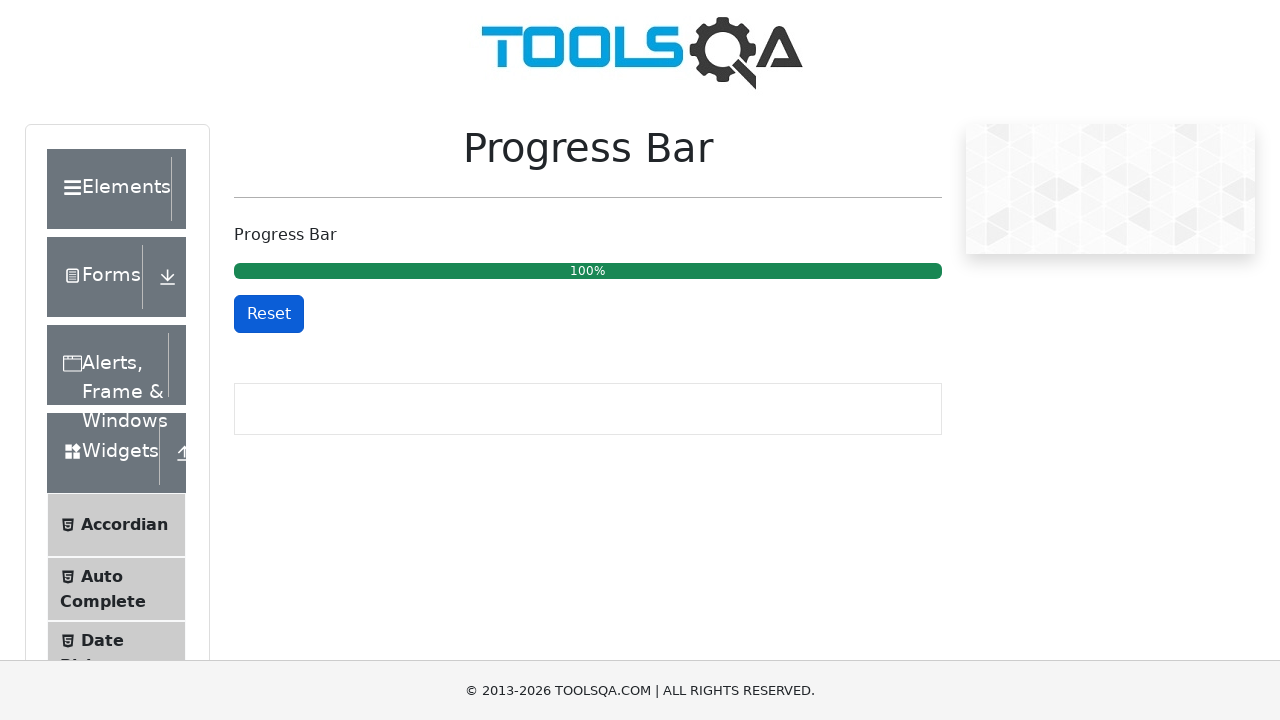